Tests adding a todo item by entering a task name in the input field, clicking the add button, and verifying the task appears in the task list.

Starting URL: https://anjukshrestha.github.io/

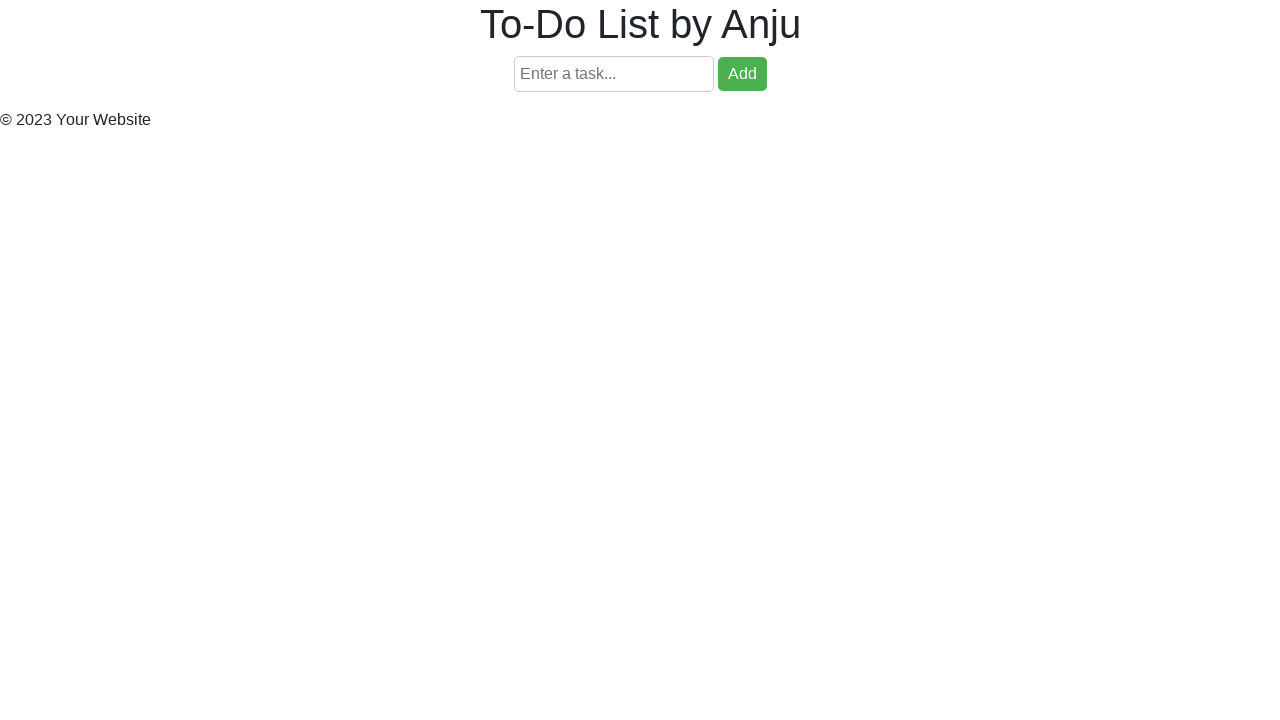

Filled task input field with 'FirstTask' on #taskInput
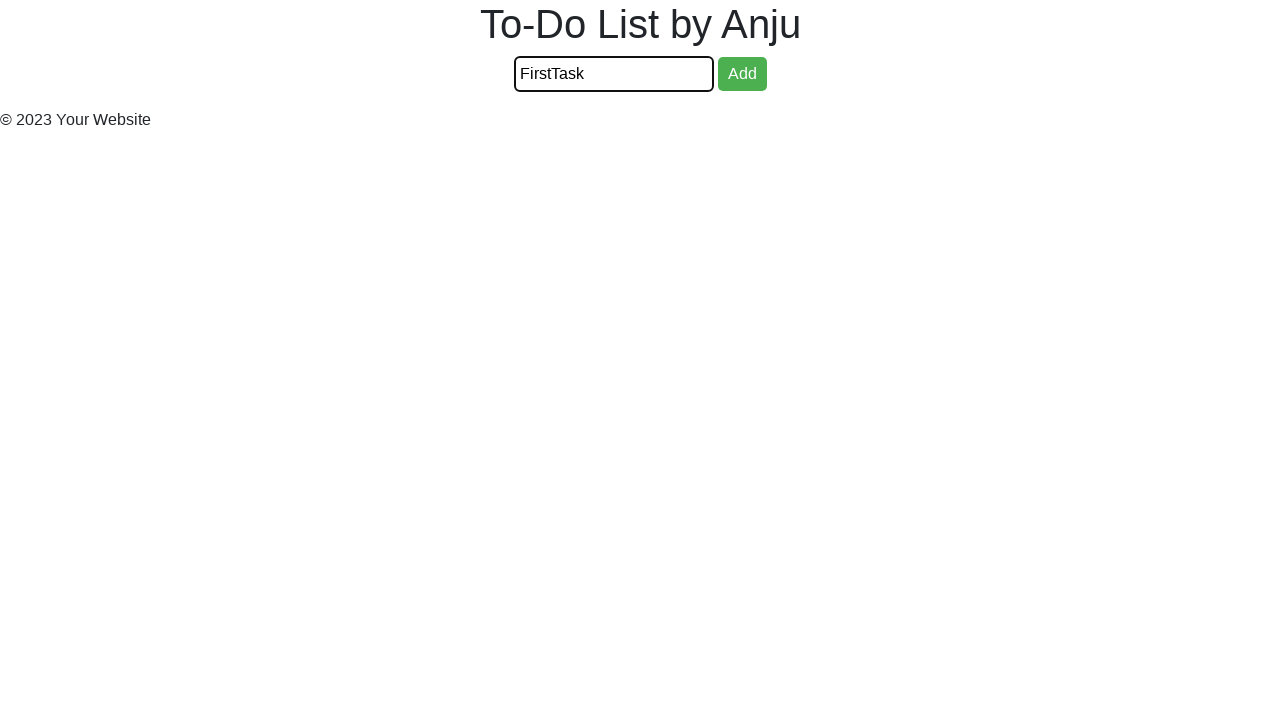

Clicked add button to submit the task at (742, 74) on #addButton
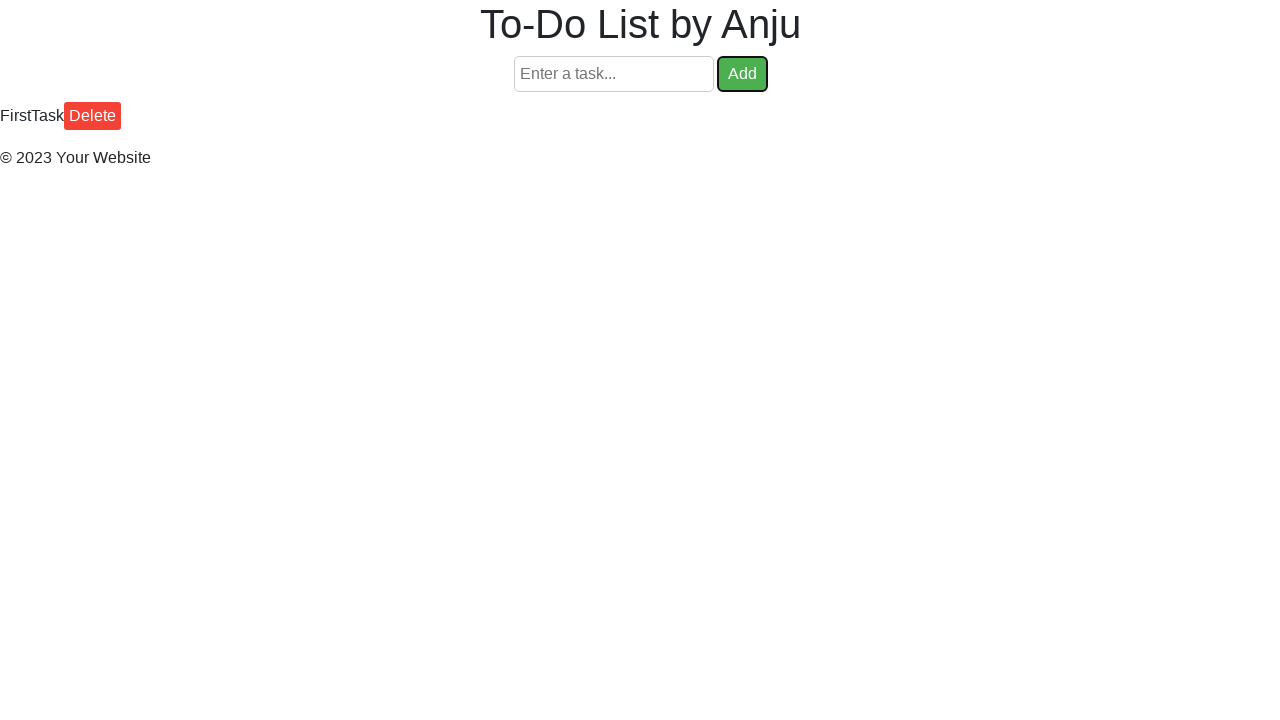

Retrieved task text from task list
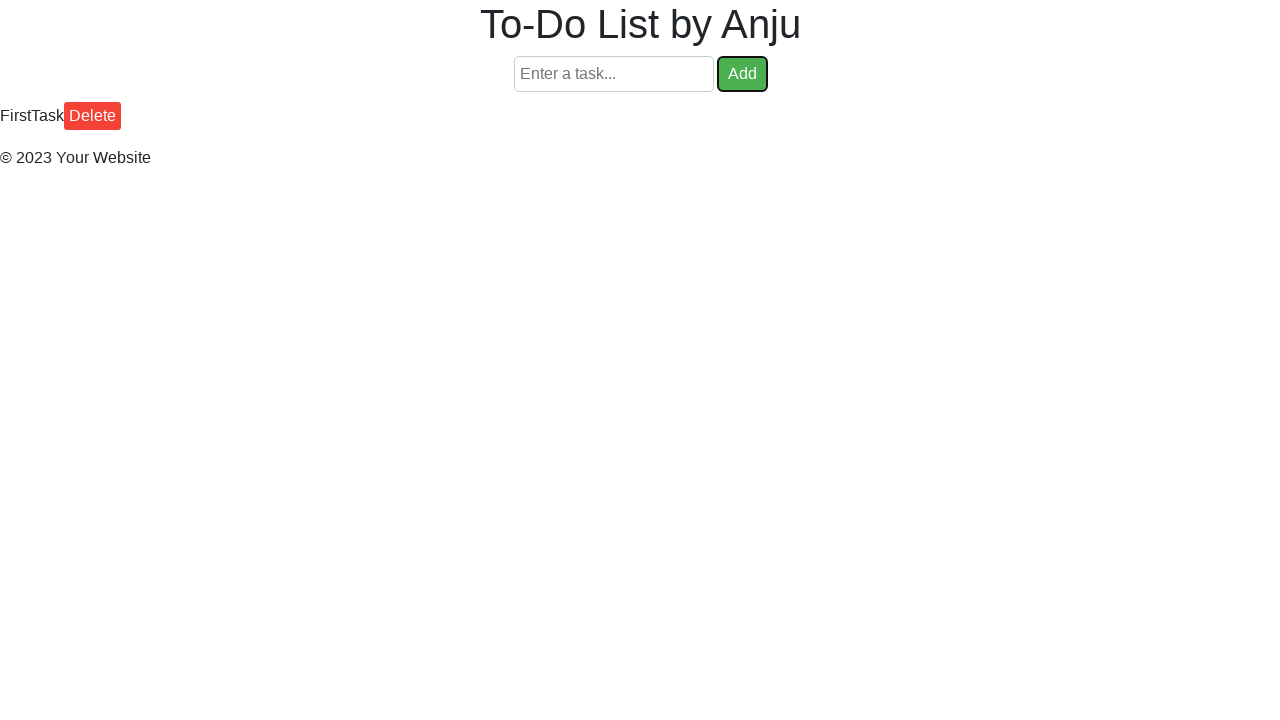

Verified that task 'FirstTask' appears in the task list
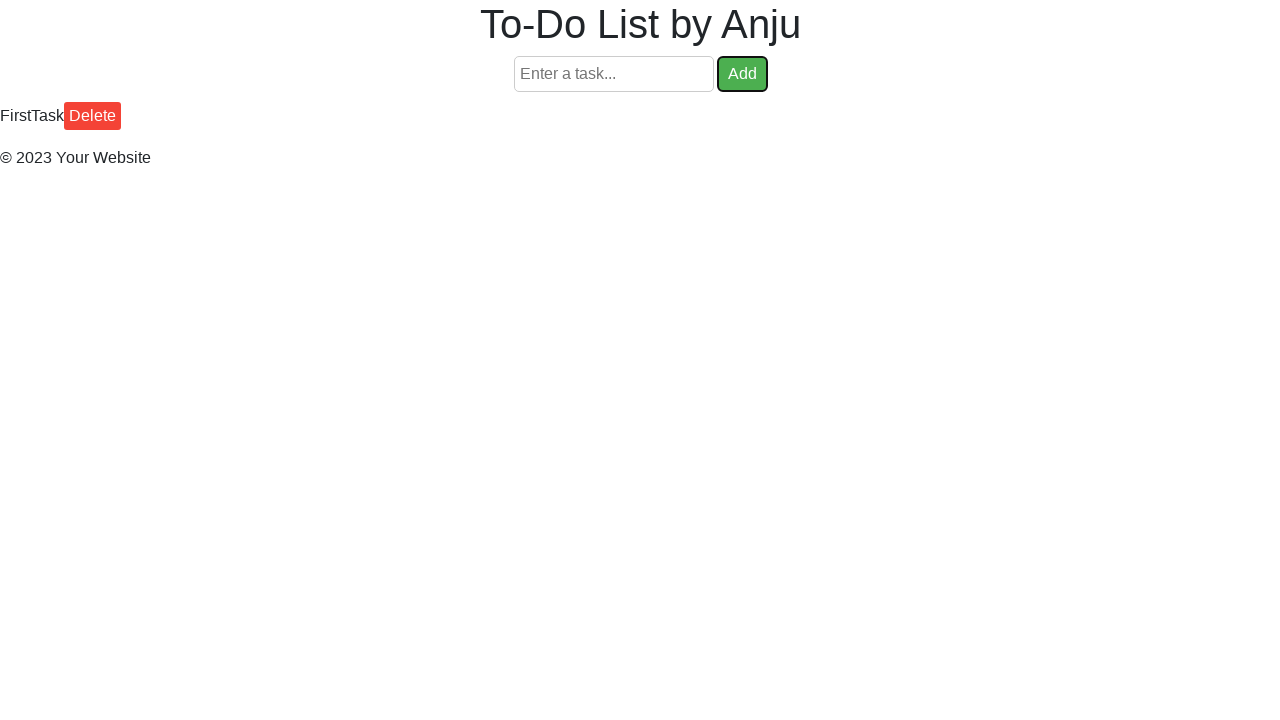

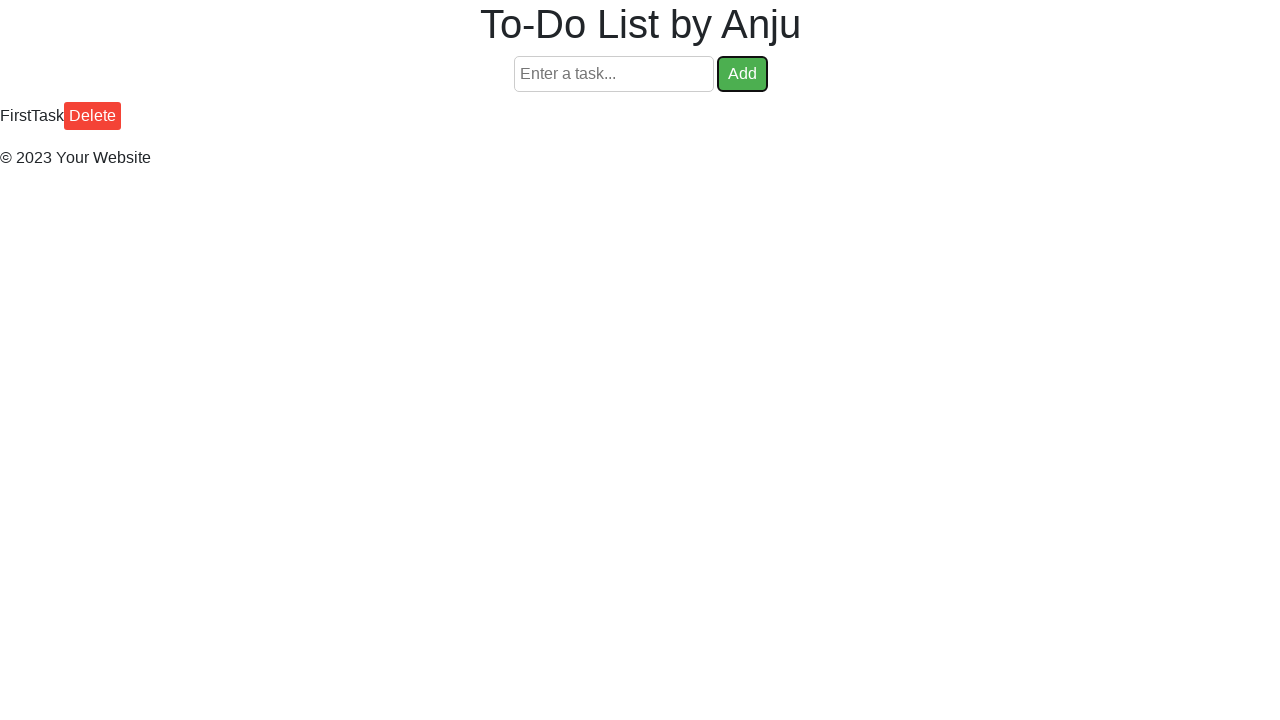